Demonstrates browser navigation by visiting a page and clicking on the "OrangeHRM, Inc" link which opens a new browser window/tab

Starting URL: https://opensource-demo.orangehrmlive.com/web/index.php/auth/login

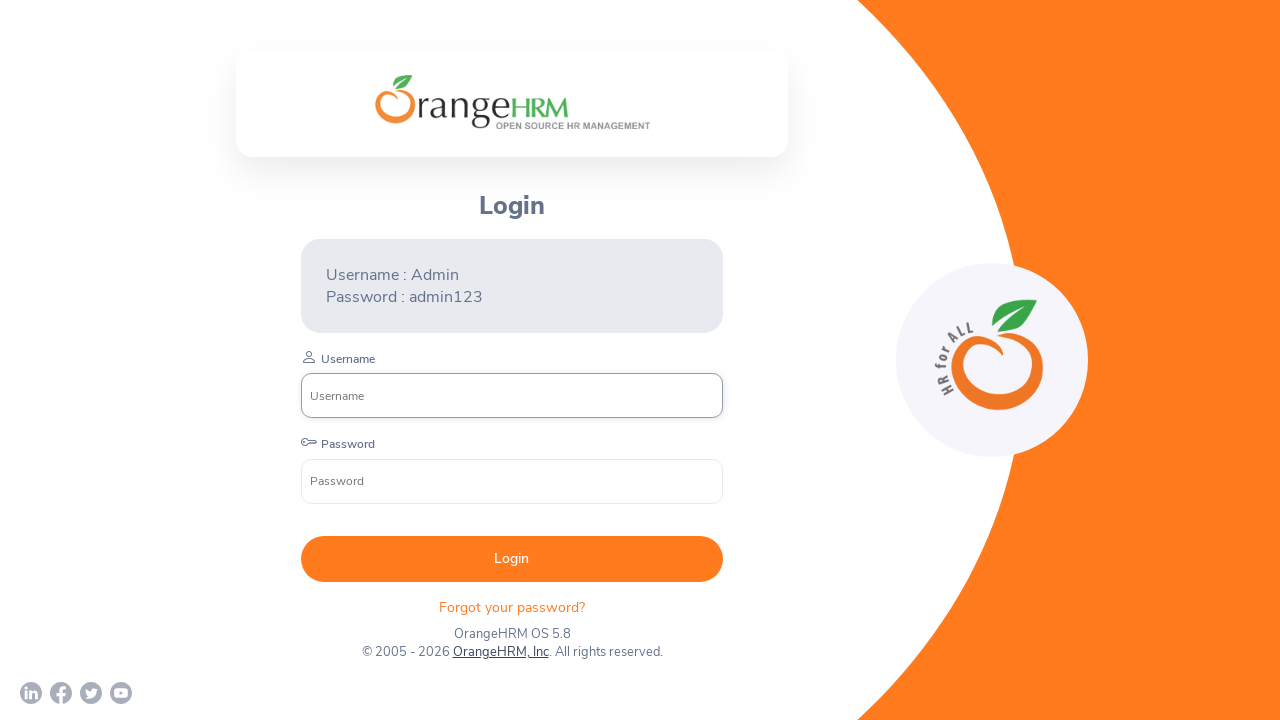

Waited for page to load (networkidle)
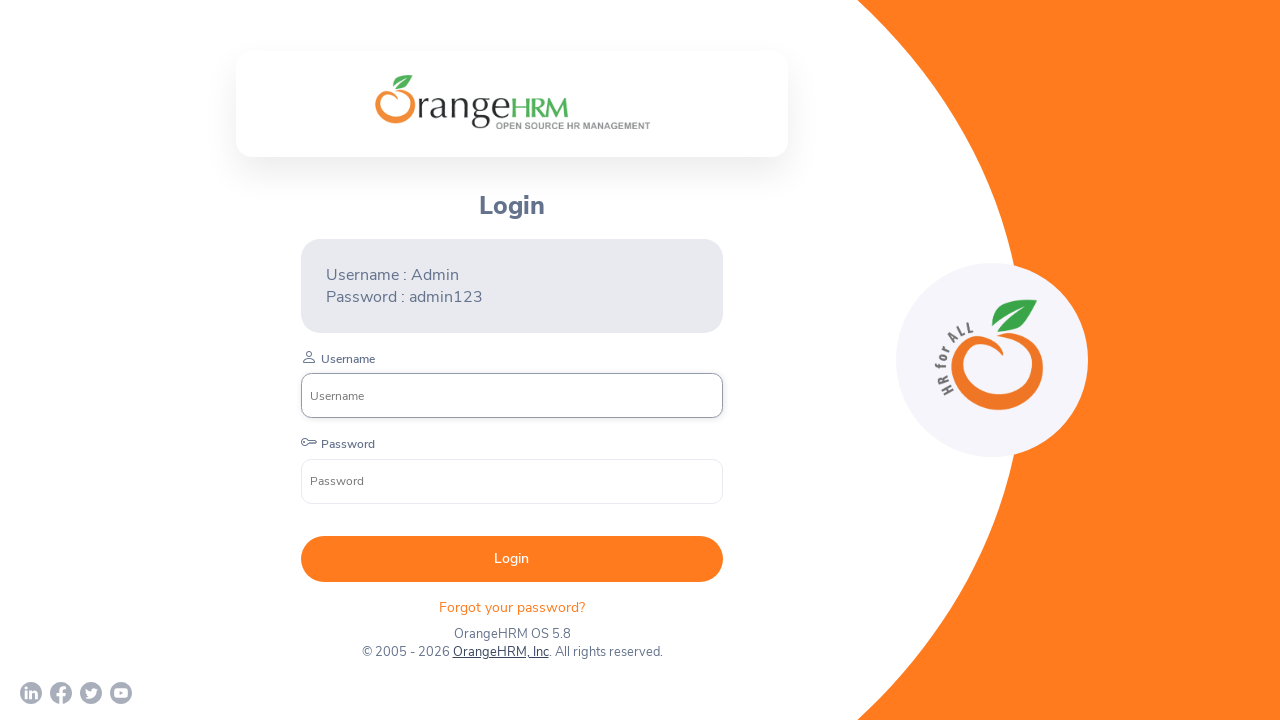

Clicked on 'OrangeHRM, Inc' link to open new window at (500, 652) on text=OrangeHRM, Inc
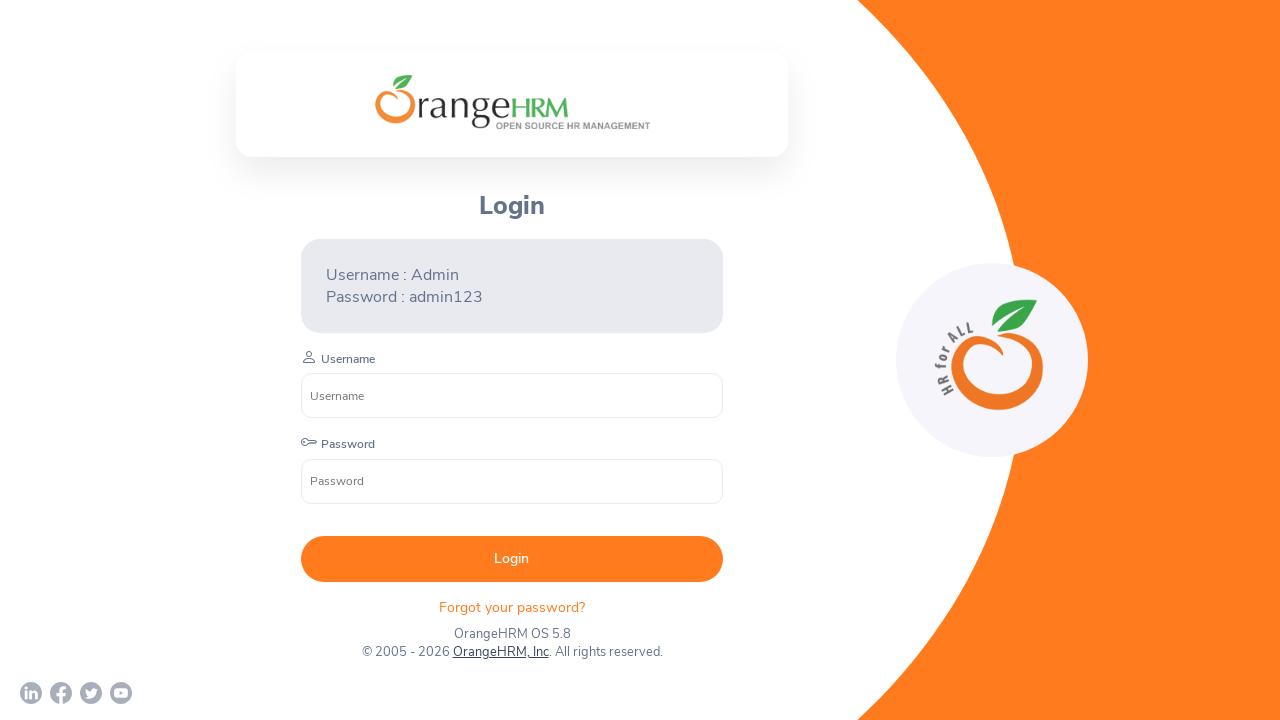

Captured reference to new page/tab
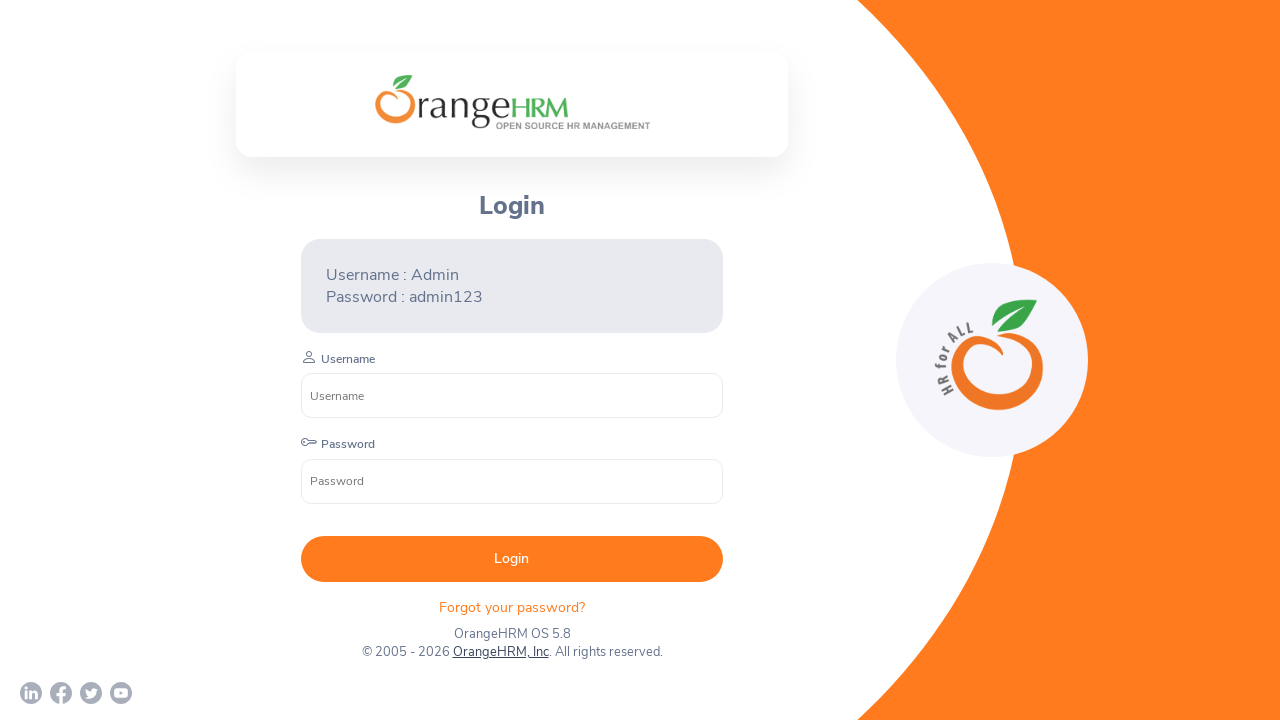

Waited for new page to load
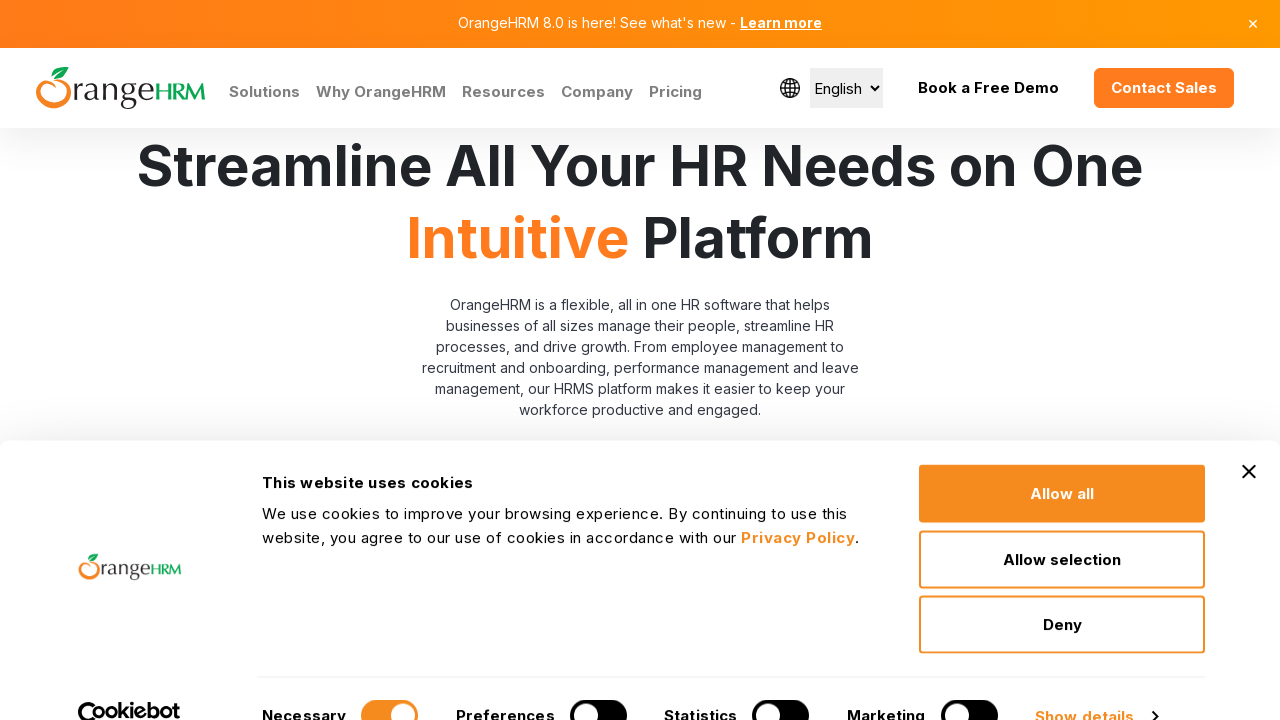

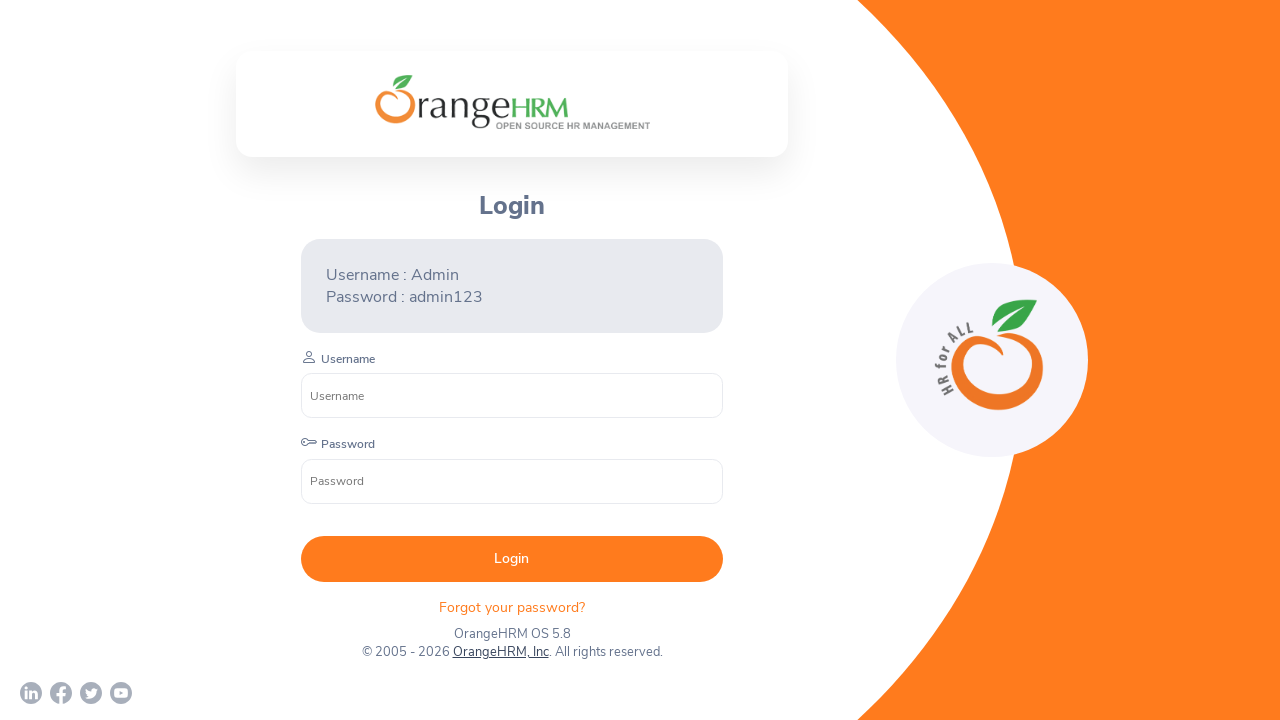